Tests form element interactions on a registration page including filling a text field and interacting with checkboxes

Starting URL: https://demo.automationtesting.in/Register.html

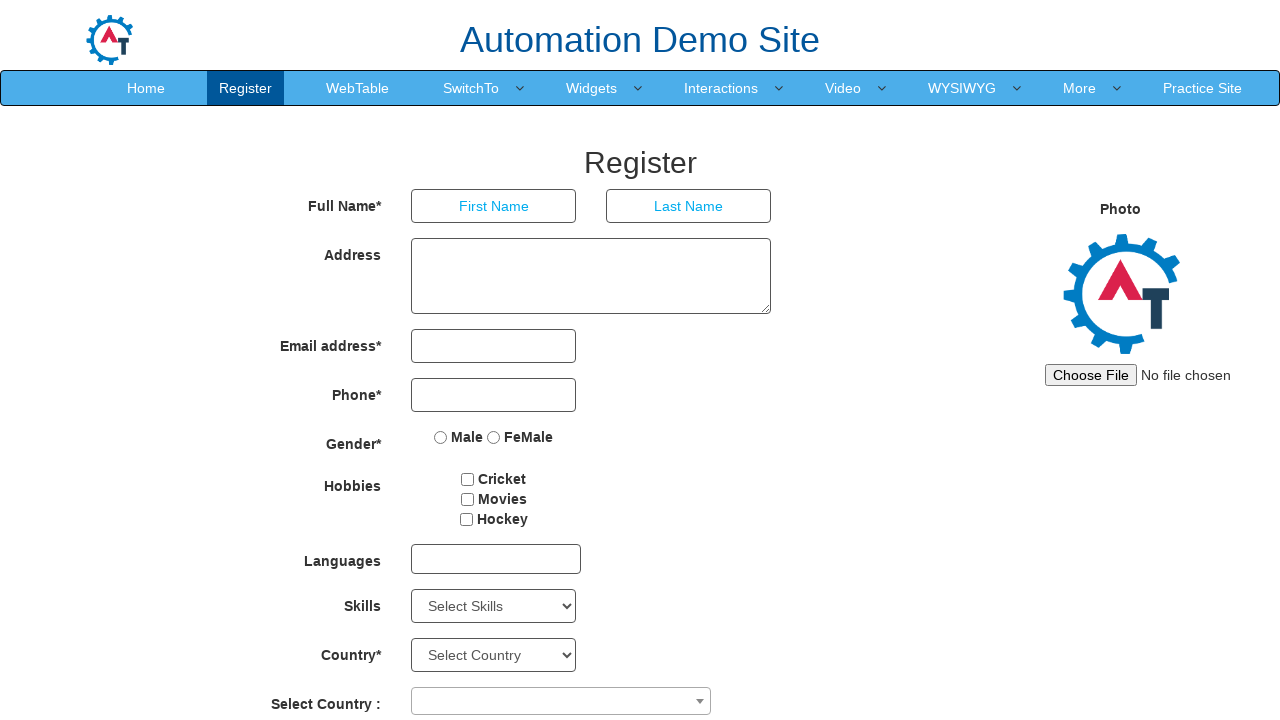

Clicked on First Name input field at (494, 206) on xpath=//input[@placeholder='First Name']
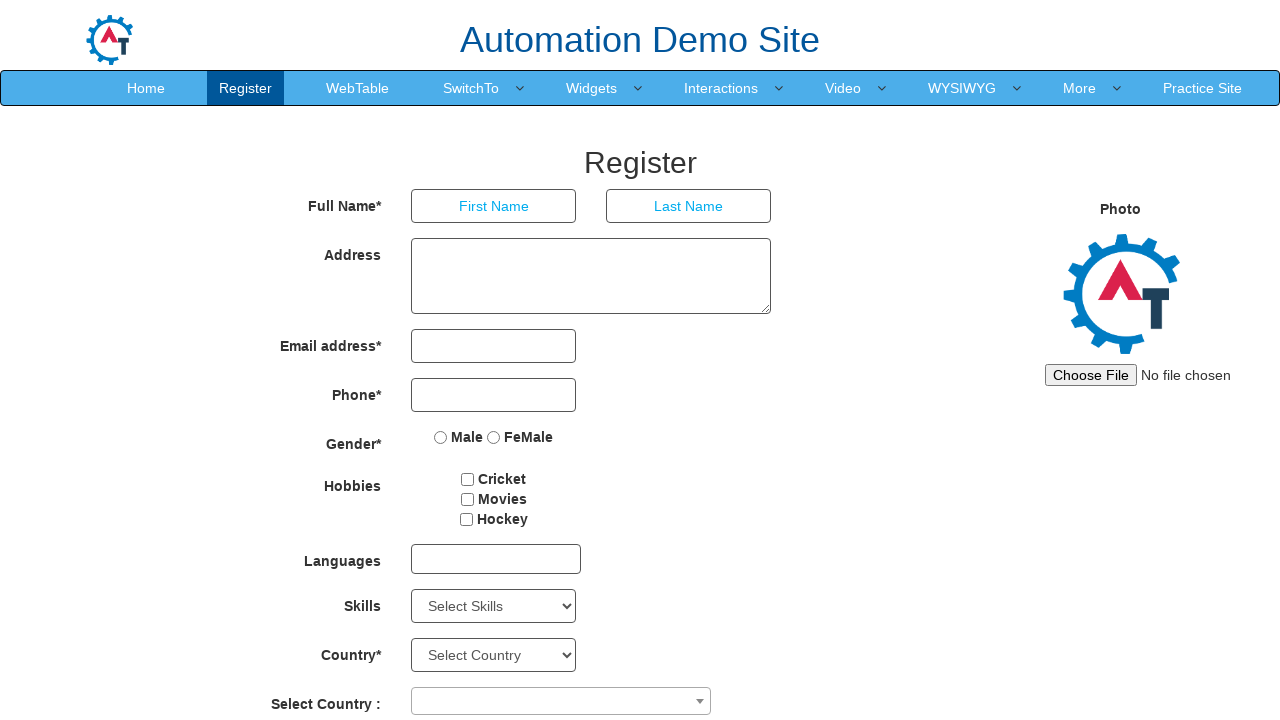

Cleared the First Name input field on xpath=//input[@placeholder='First Name']
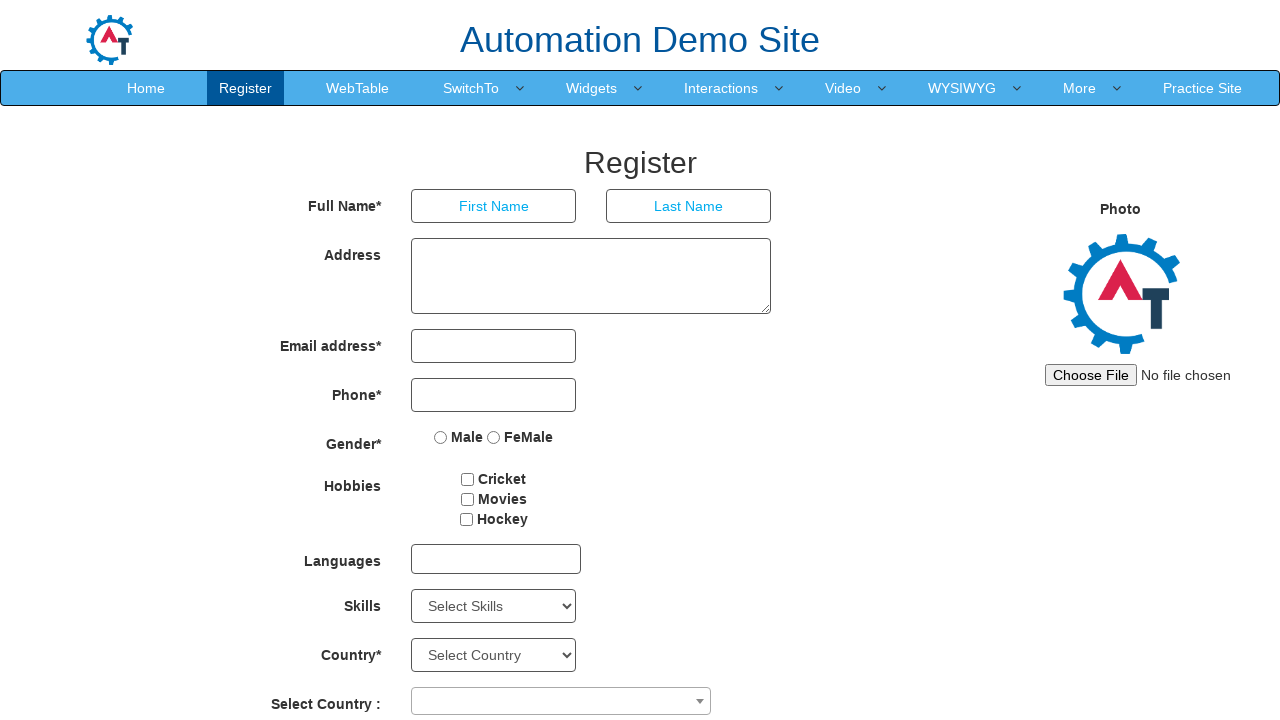

Filled First Name field with 'Sharada' on xpath=//input[@placeholder='First Name']
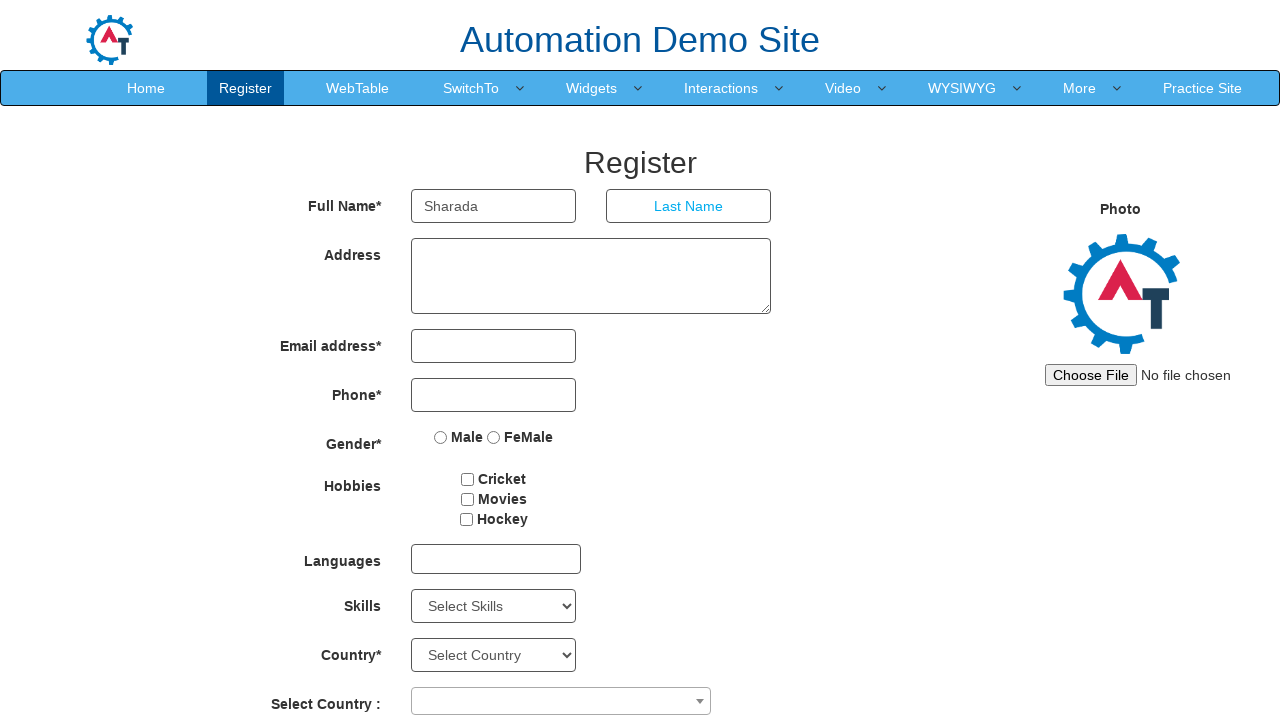

Clicked on checkbox element at (468, 479) on #checkbox1
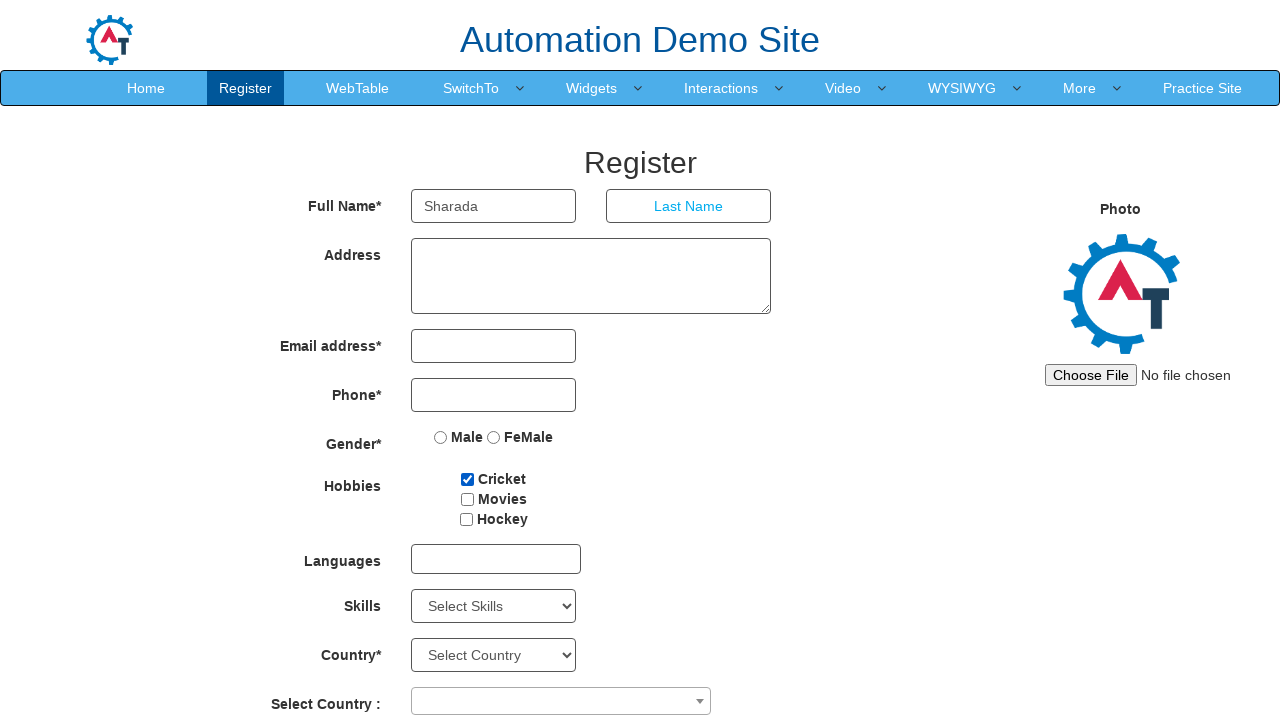

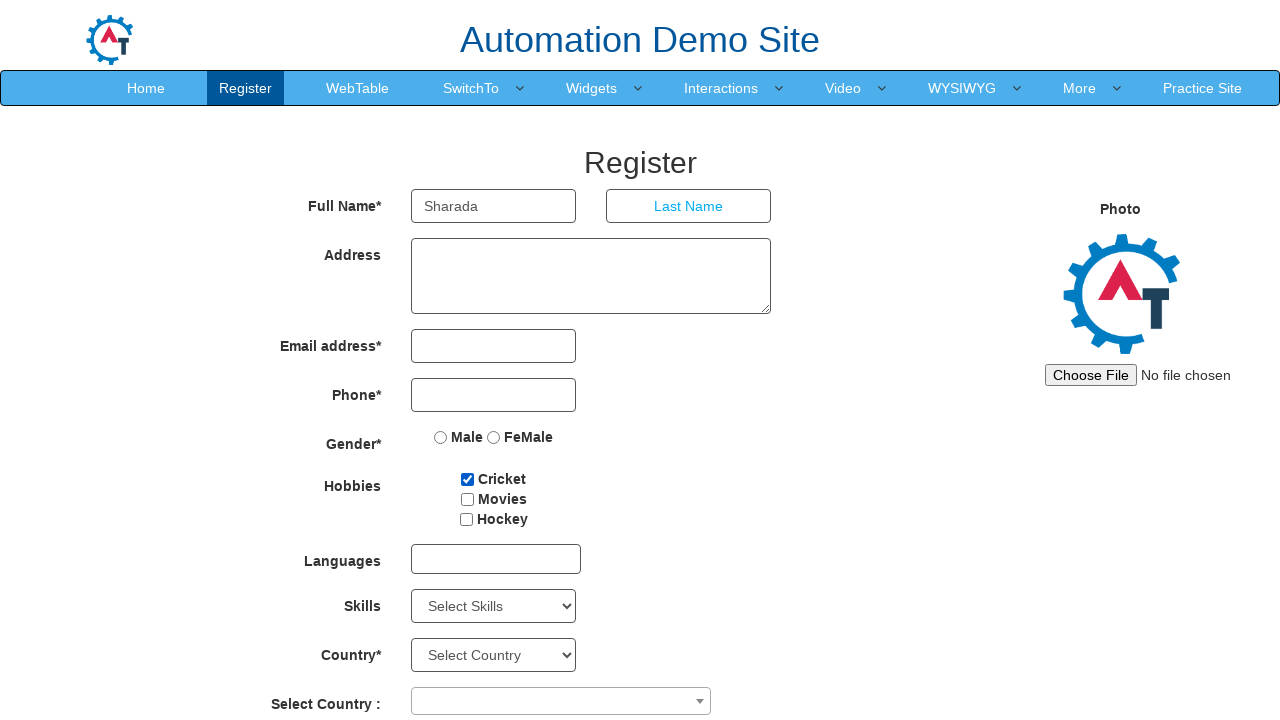